Tests the Python.org search functionality by entering "pycon" in the search box, submitting the search, and verifying results are found

Starting URL: http://www.python.org

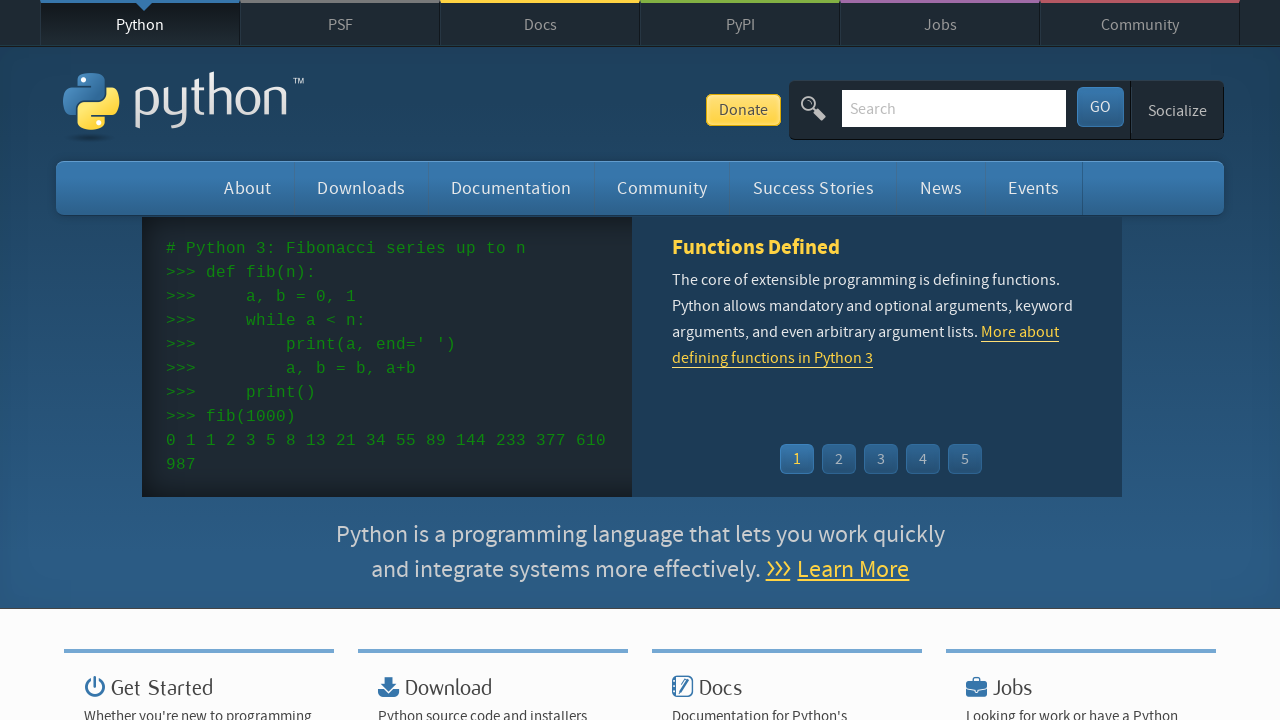

Verified Python.org page loaded with 'Python' in title
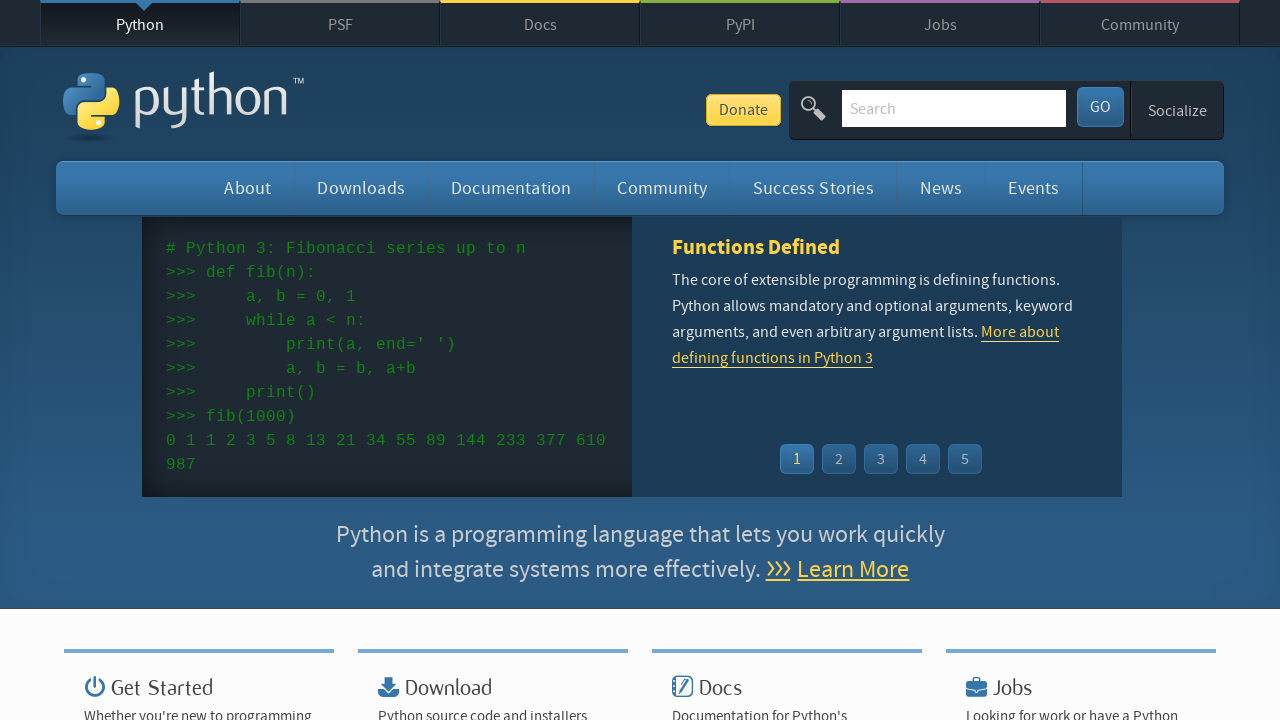

Filled search box with 'pycon' on input[name='q']
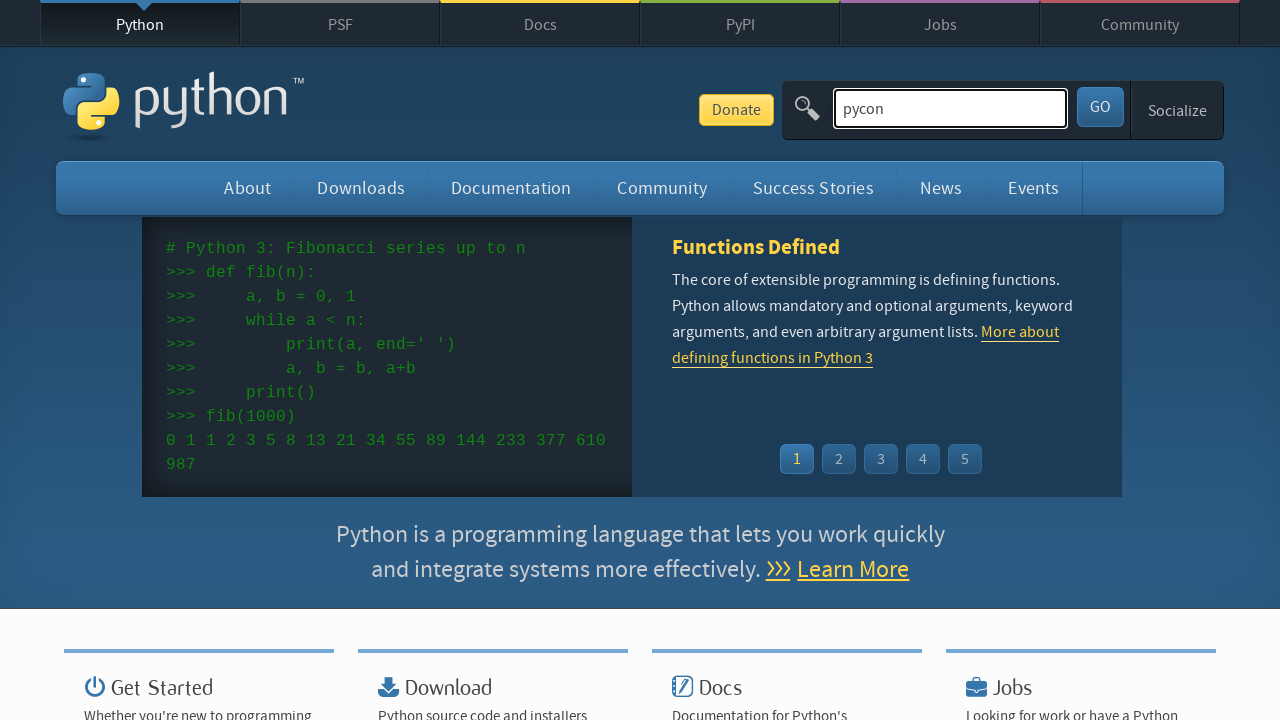

Submitted search by pressing Enter on input[name='q']
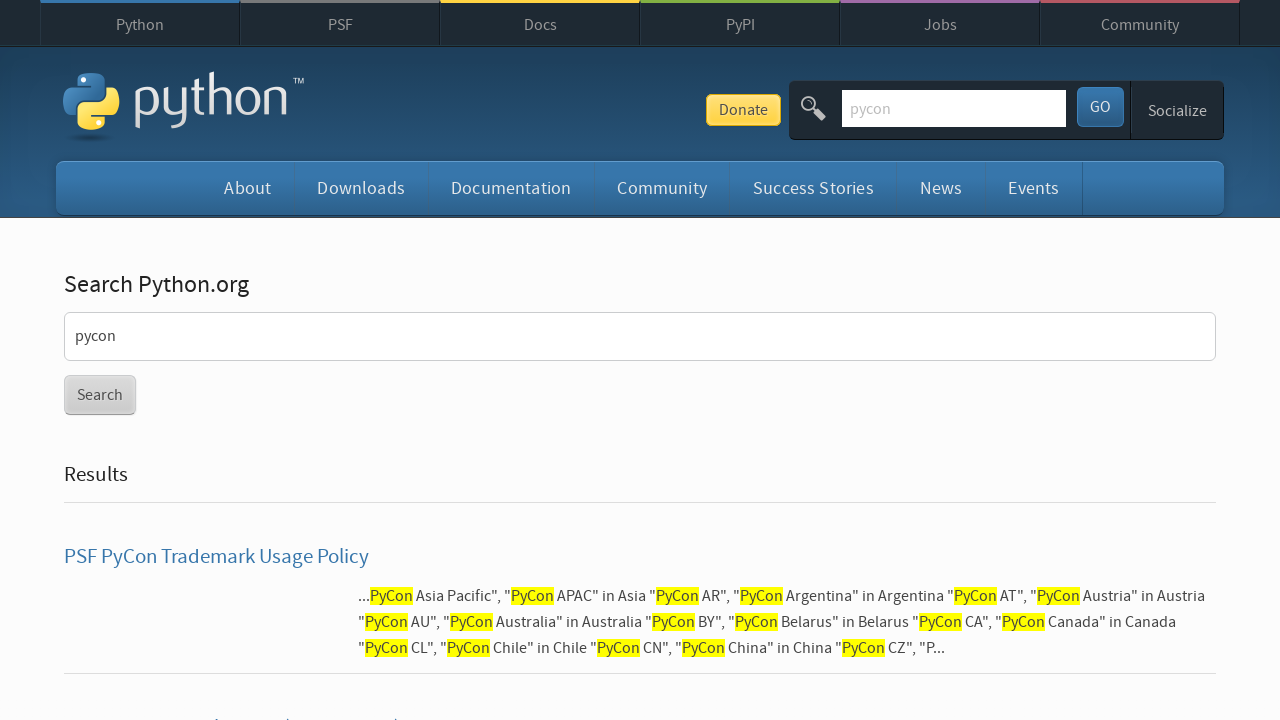

Waited for search results to load
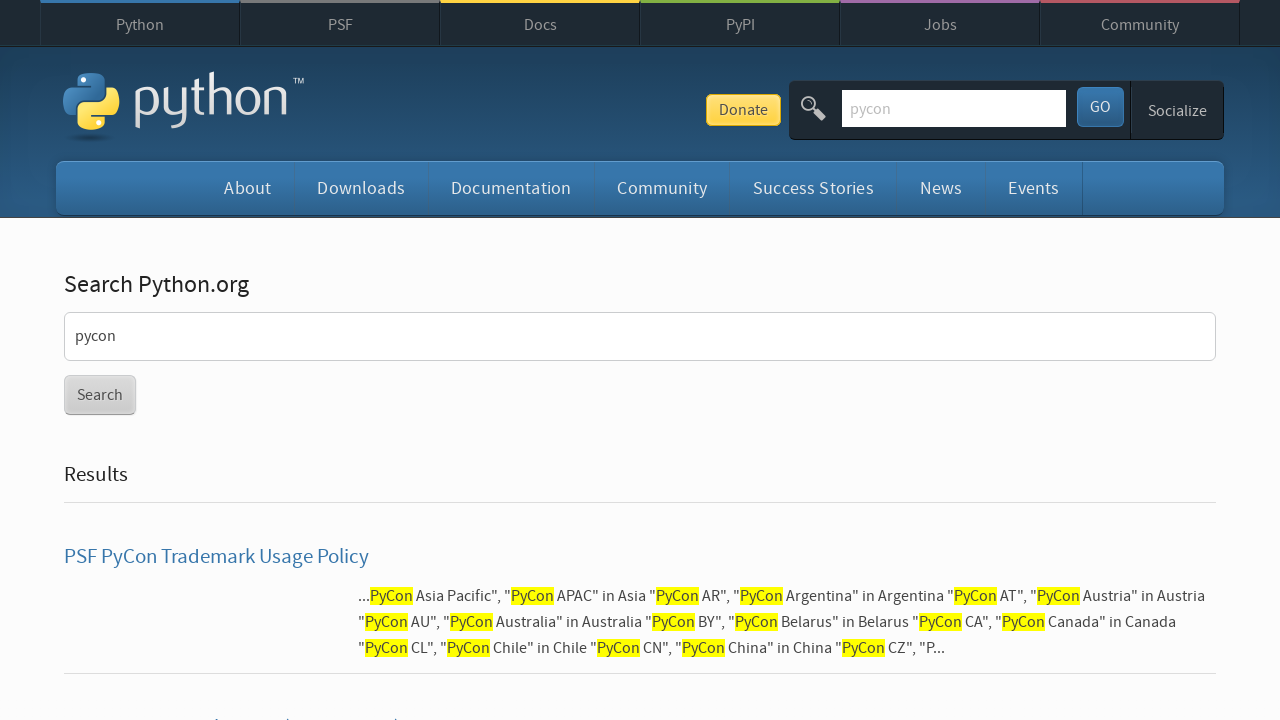

Verified search results were found for 'pycon'
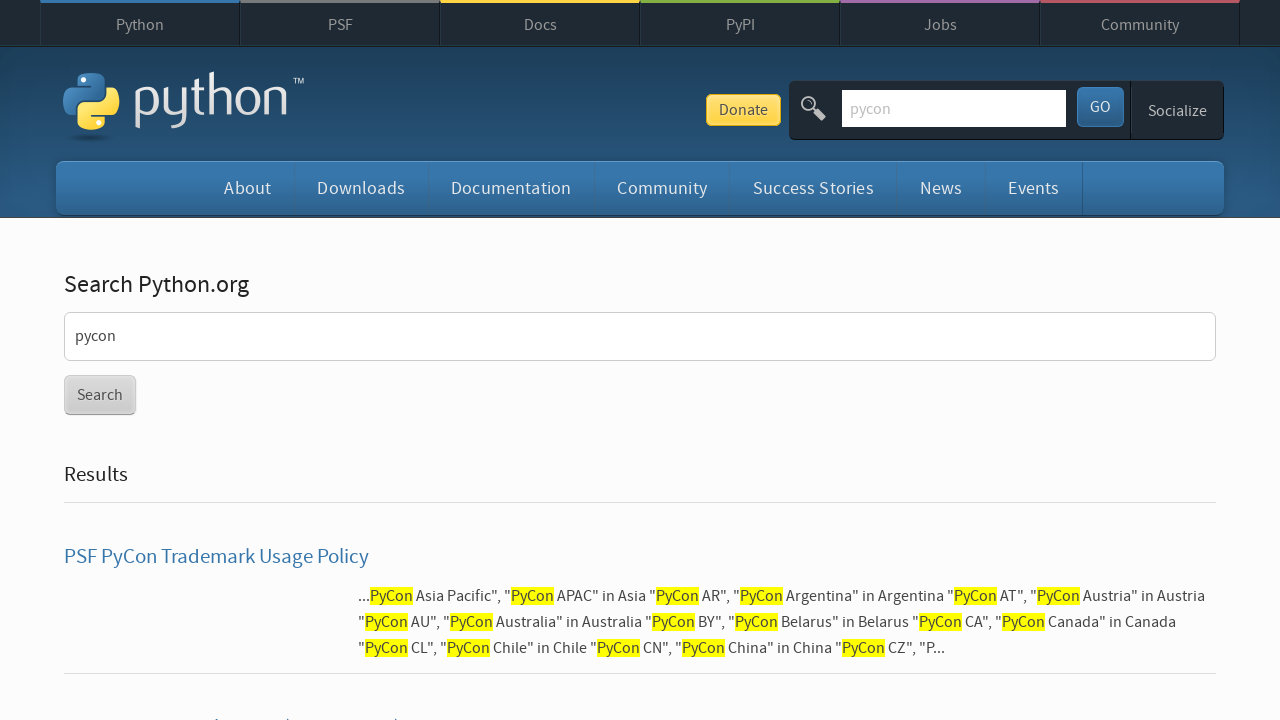

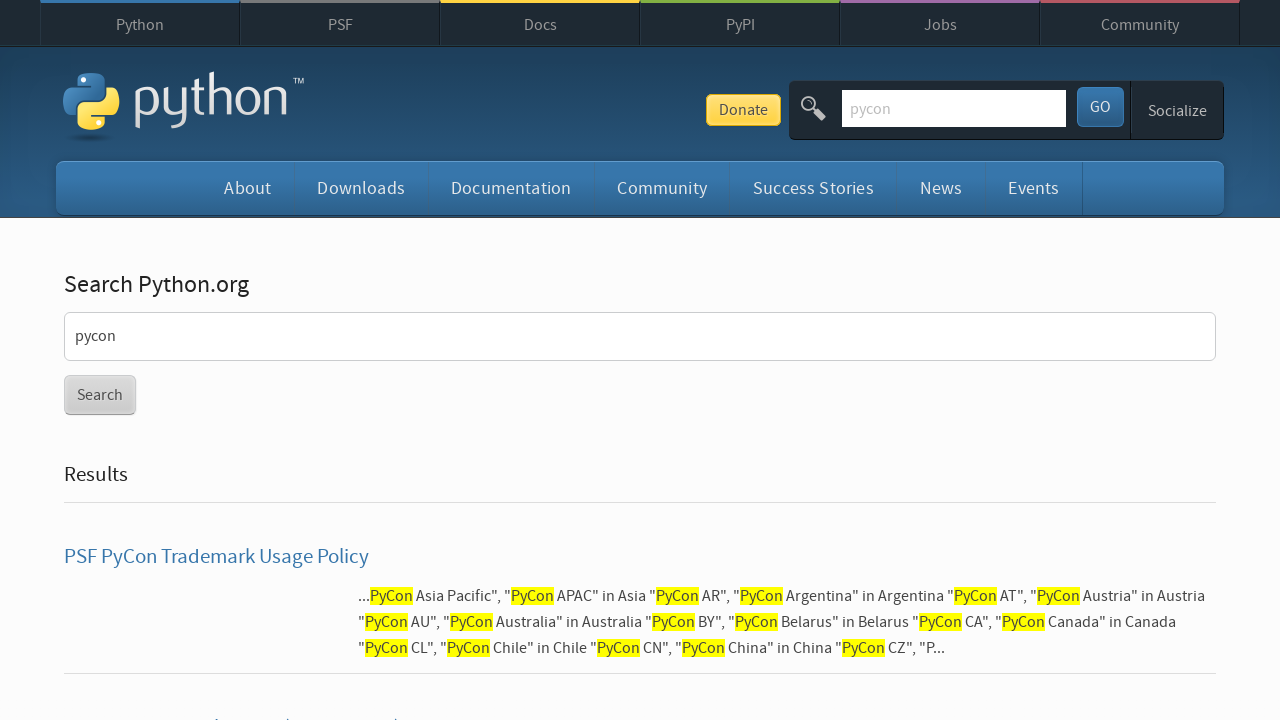